Tests React Semantic UI dropdown by selecting different friend names and verifying the selection

Starting URL: https://react.semantic-ui.com/maximize/dropdown-example-selection/

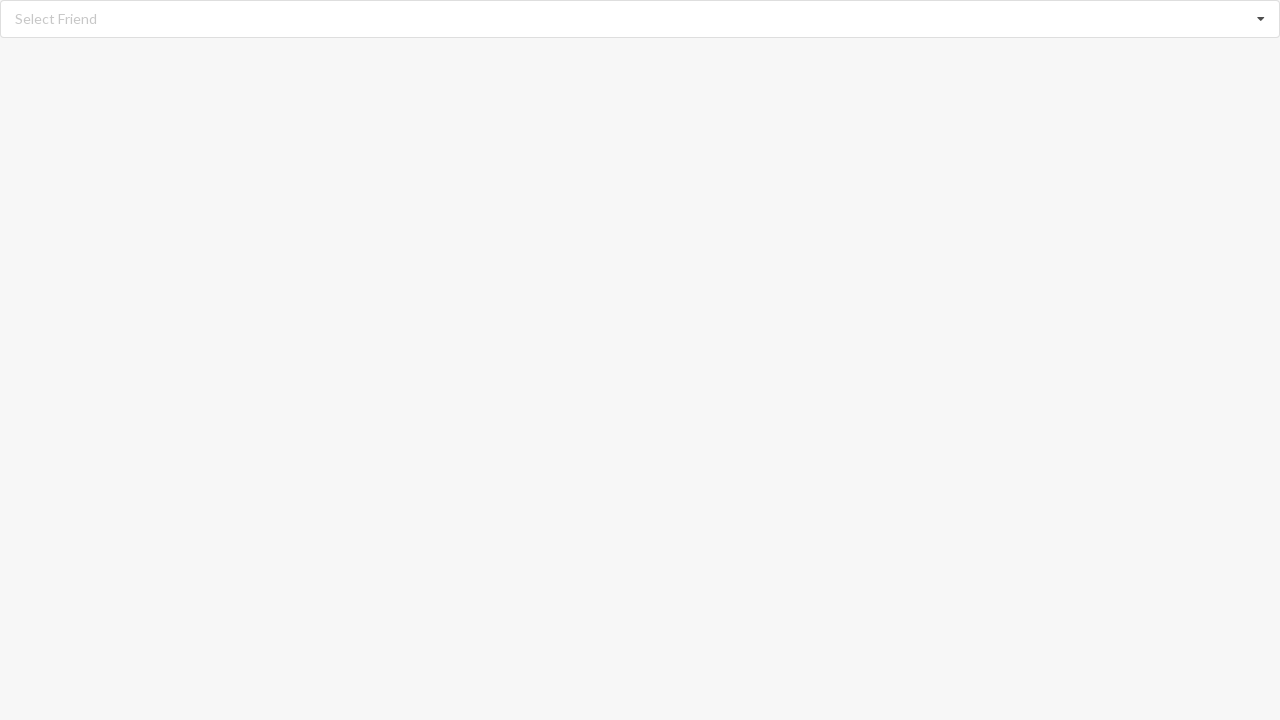

Clicked dropdown to open menu at (640, 19) on xpath=//div[@role='listbox']
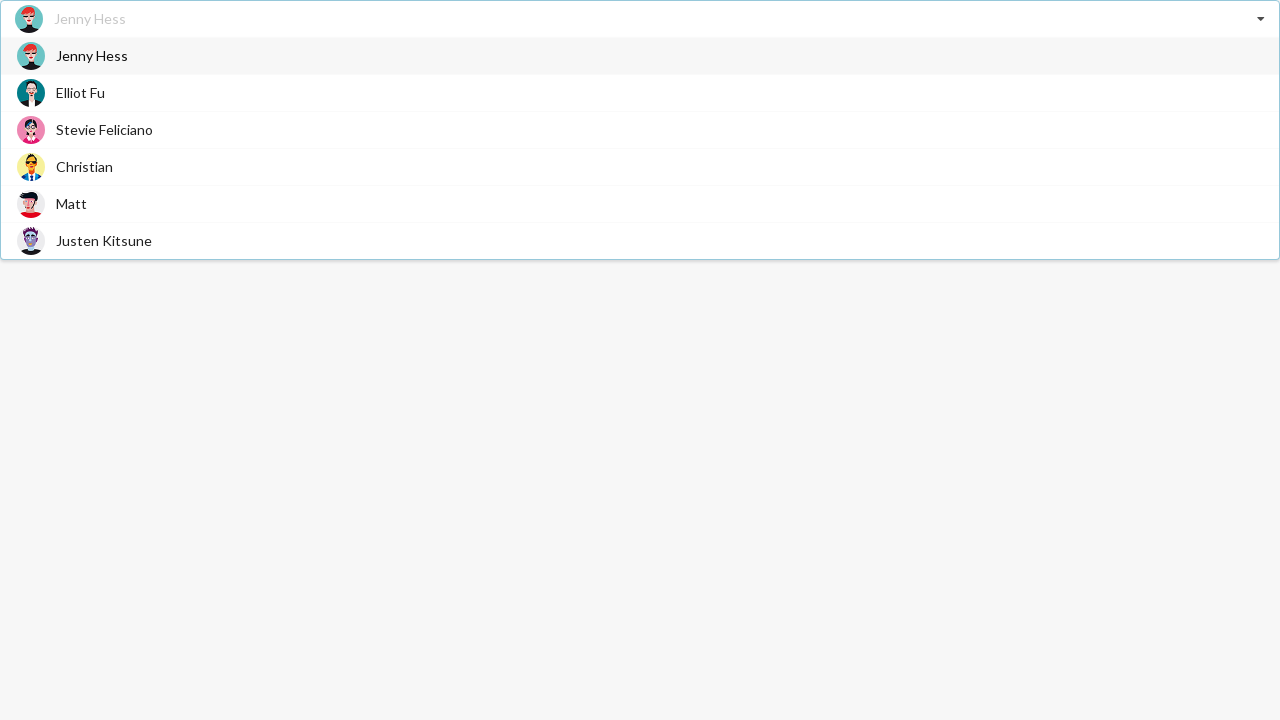

Dropdown menu loaded and became visible
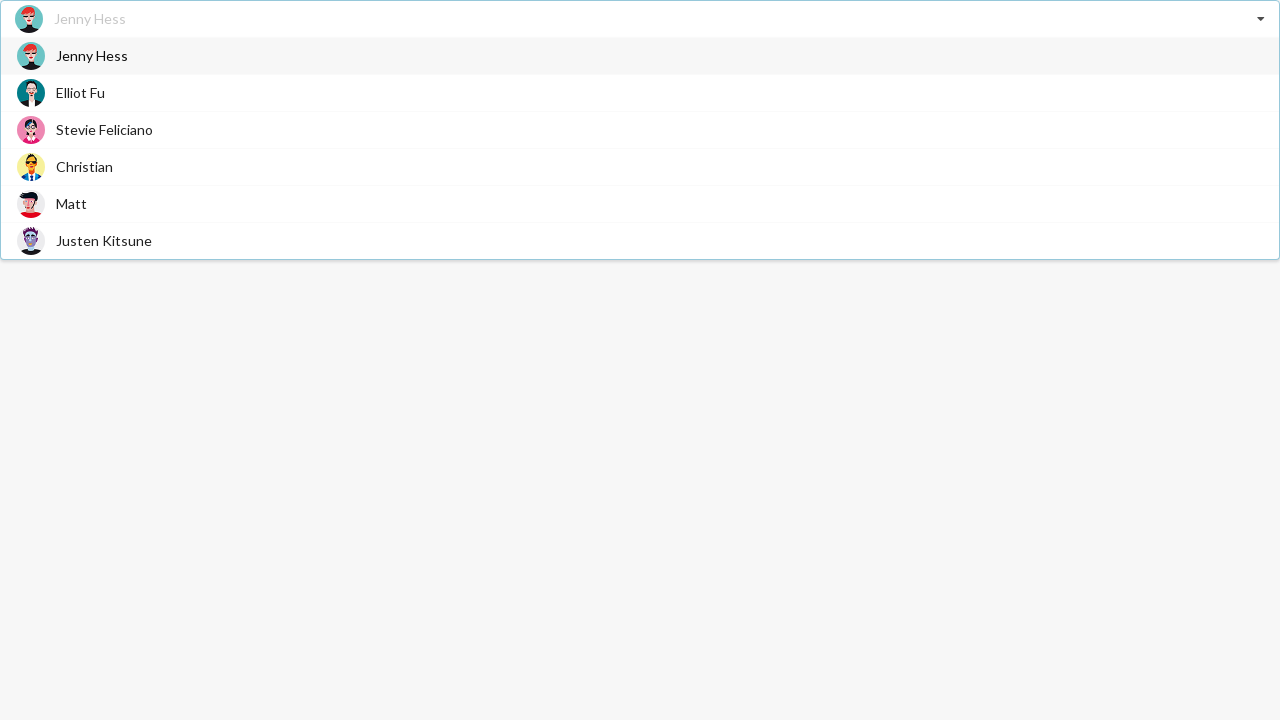

Selected 'Stevie Feliciano' from dropdown at (104, 130) on xpath=//div[contains(@class,'visible menu transition')]//span[text()='Stevie Fel
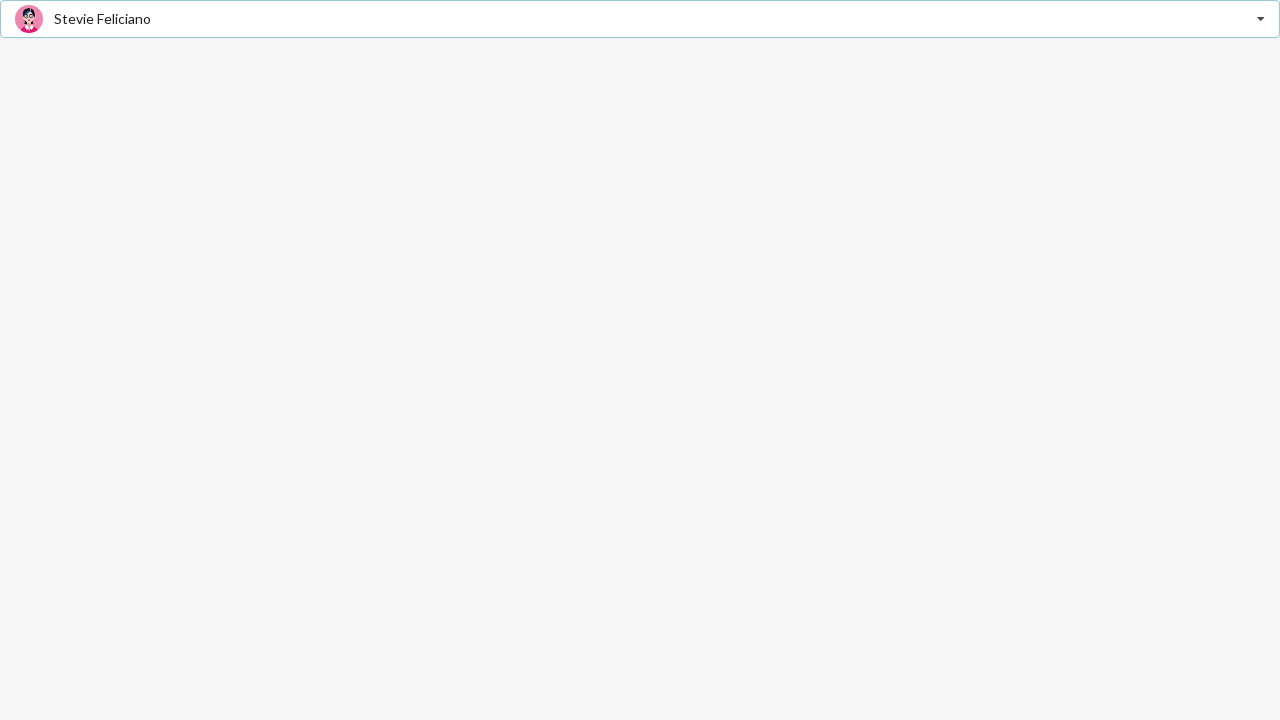

Clicked dropdown to open menu at (640, 19) on xpath=//div[@role='listbox']
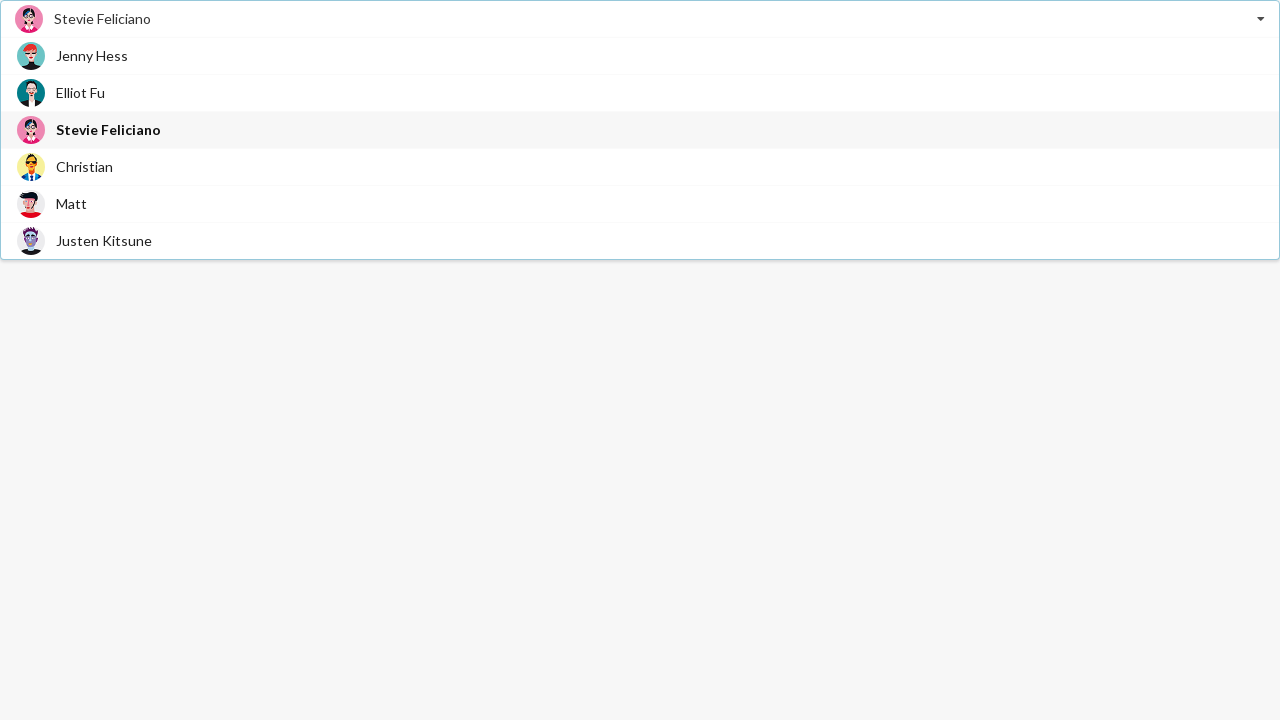

Dropdown menu loaded and became visible
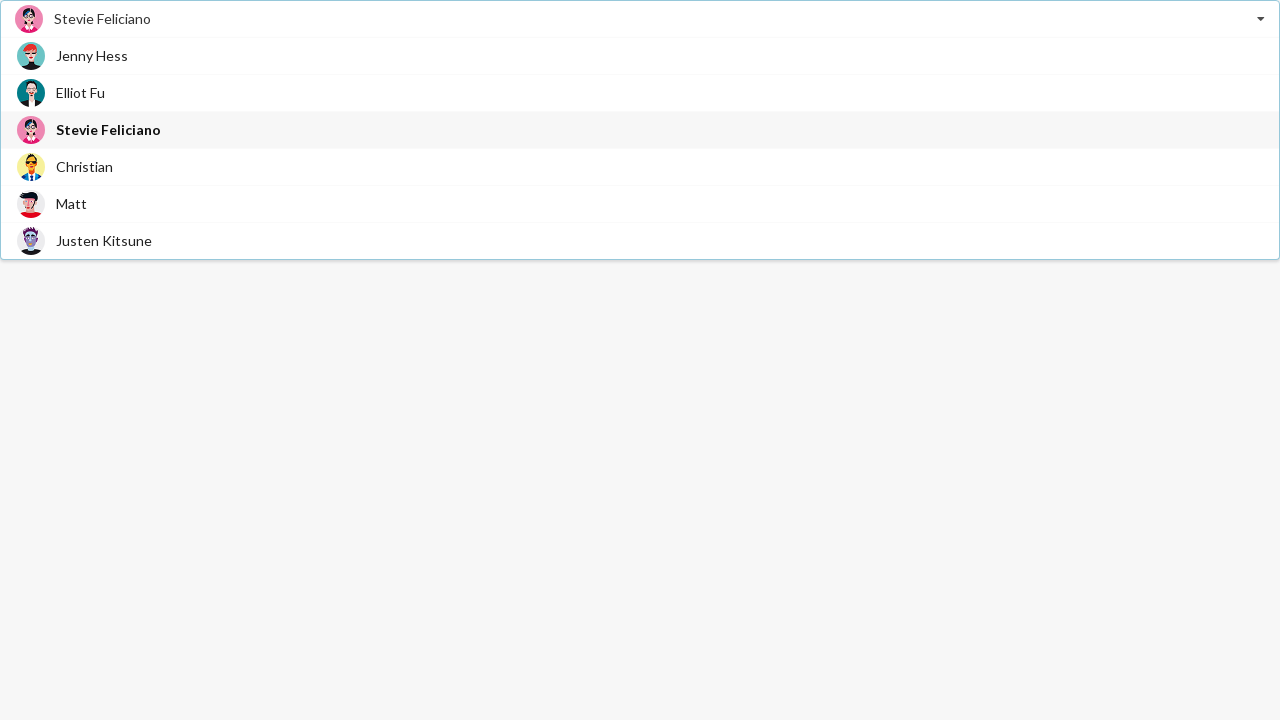

Selected 'Matt' from dropdown at (72, 204) on xpath=//div[contains(@class,'visible menu transition')]//span[text()='Matt']
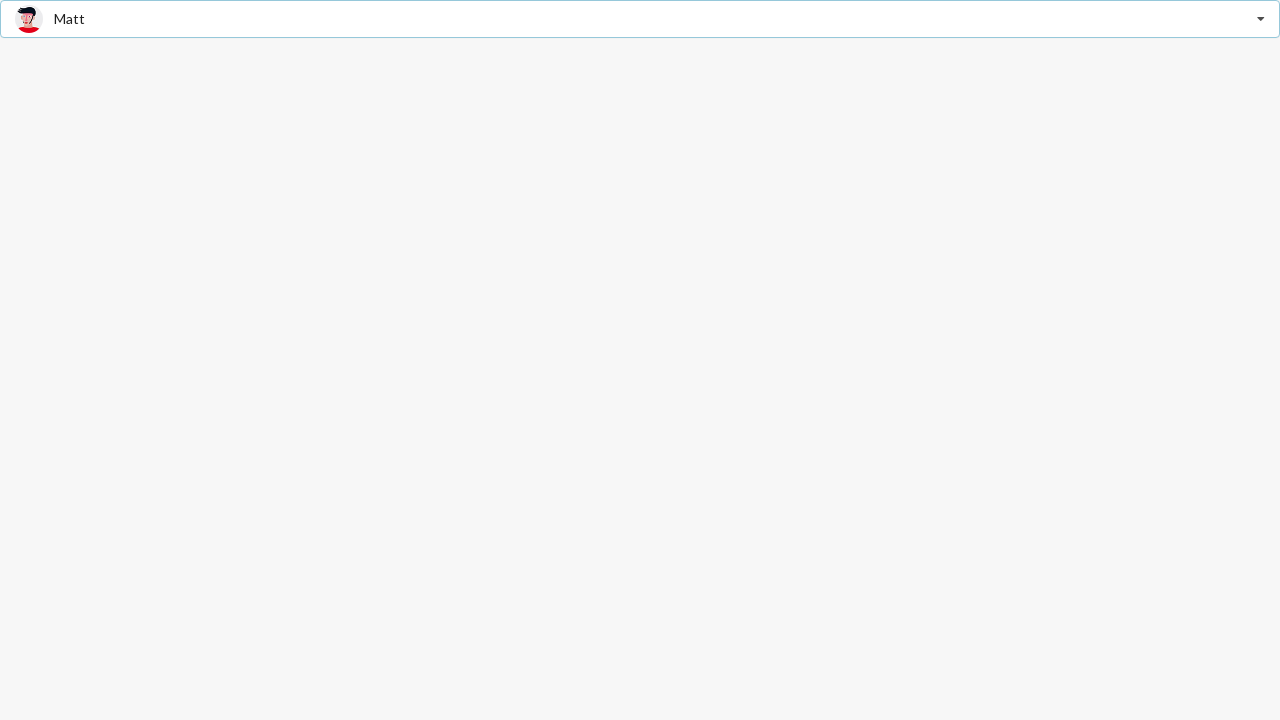

Clicked dropdown to open menu at (640, 19) on xpath=//div[@role='listbox']
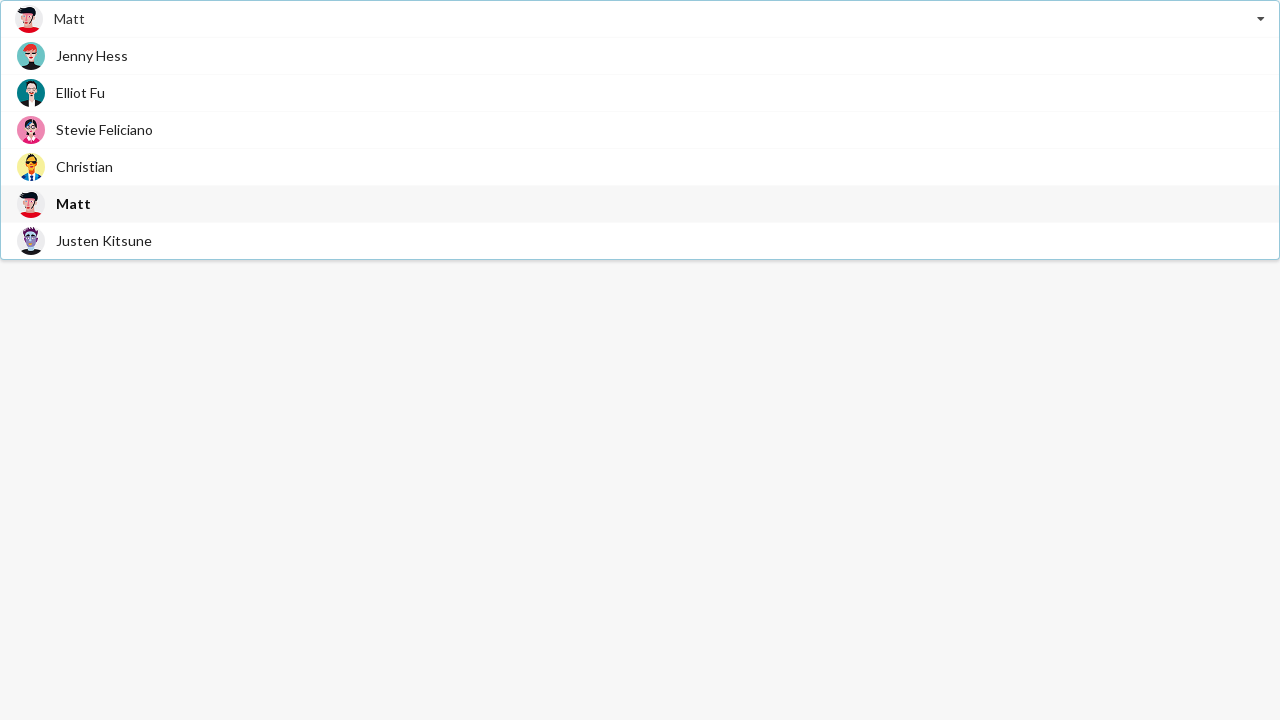

Dropdown menu loaded and became visible
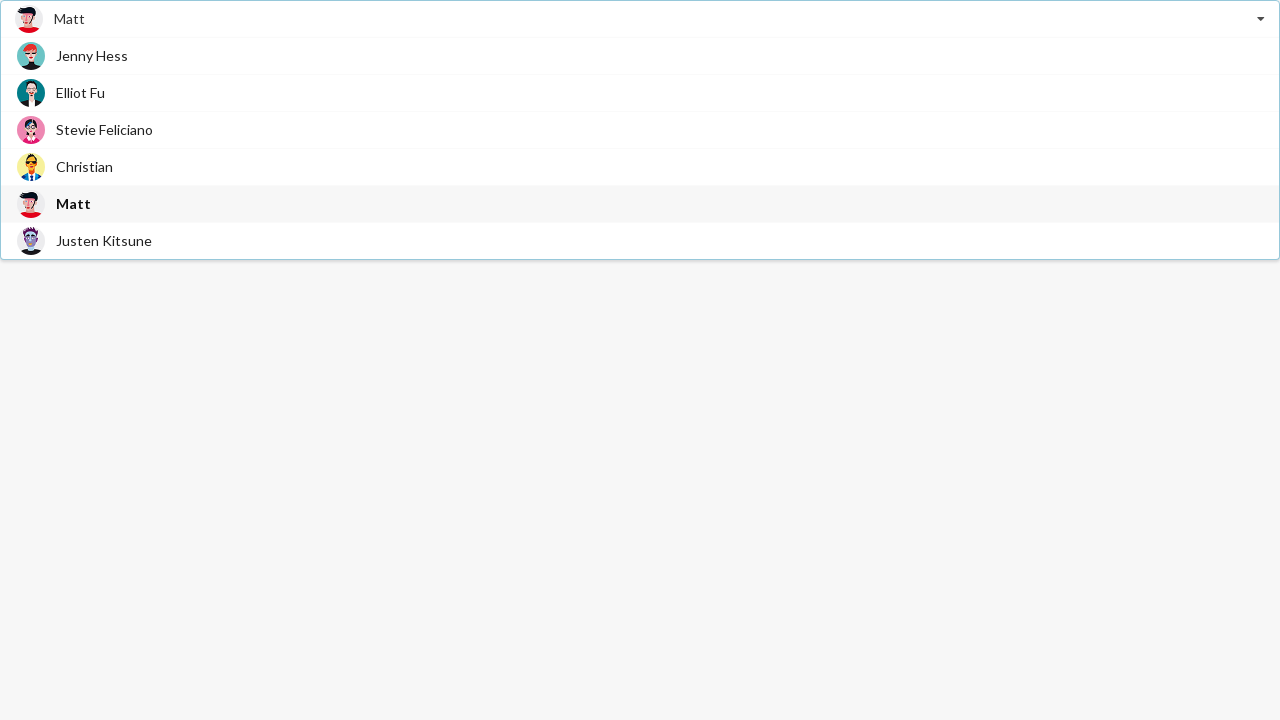

Selected 'Jenny Hess' from dropdown at (92, 56) on xpath=//div[contains(@class,'visible menu transition')]//span[text()='Jenny Hess
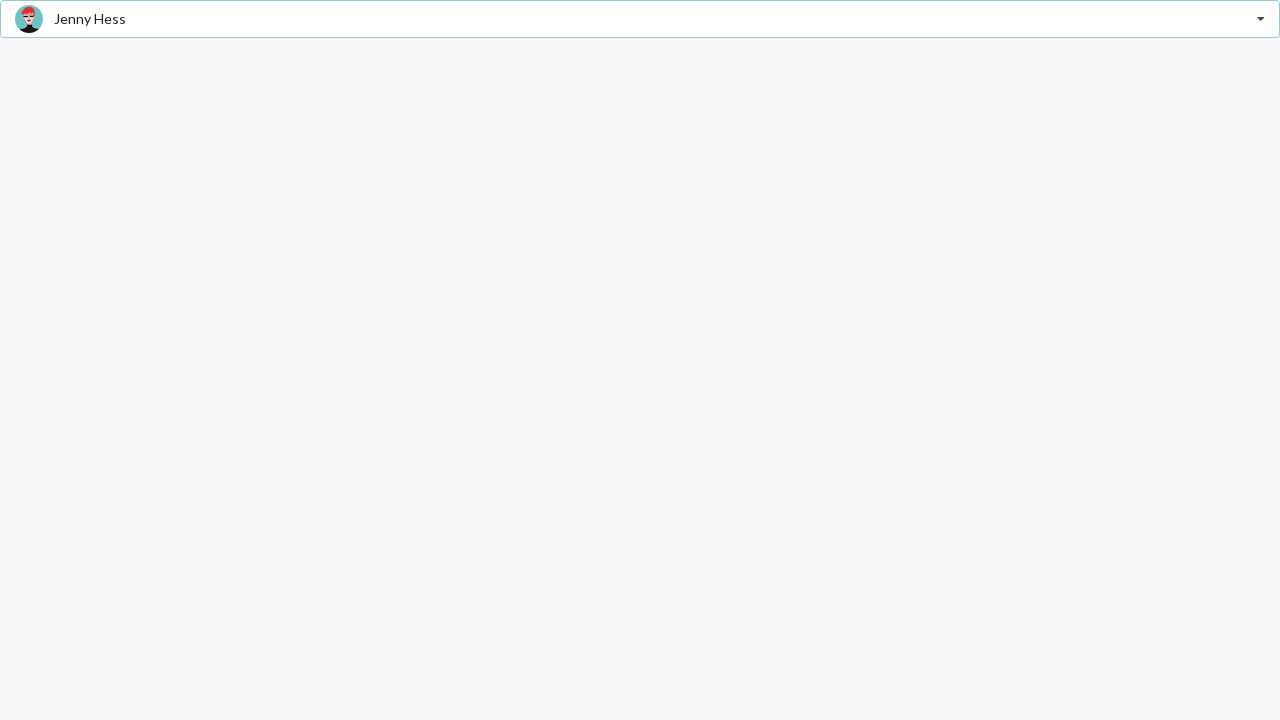

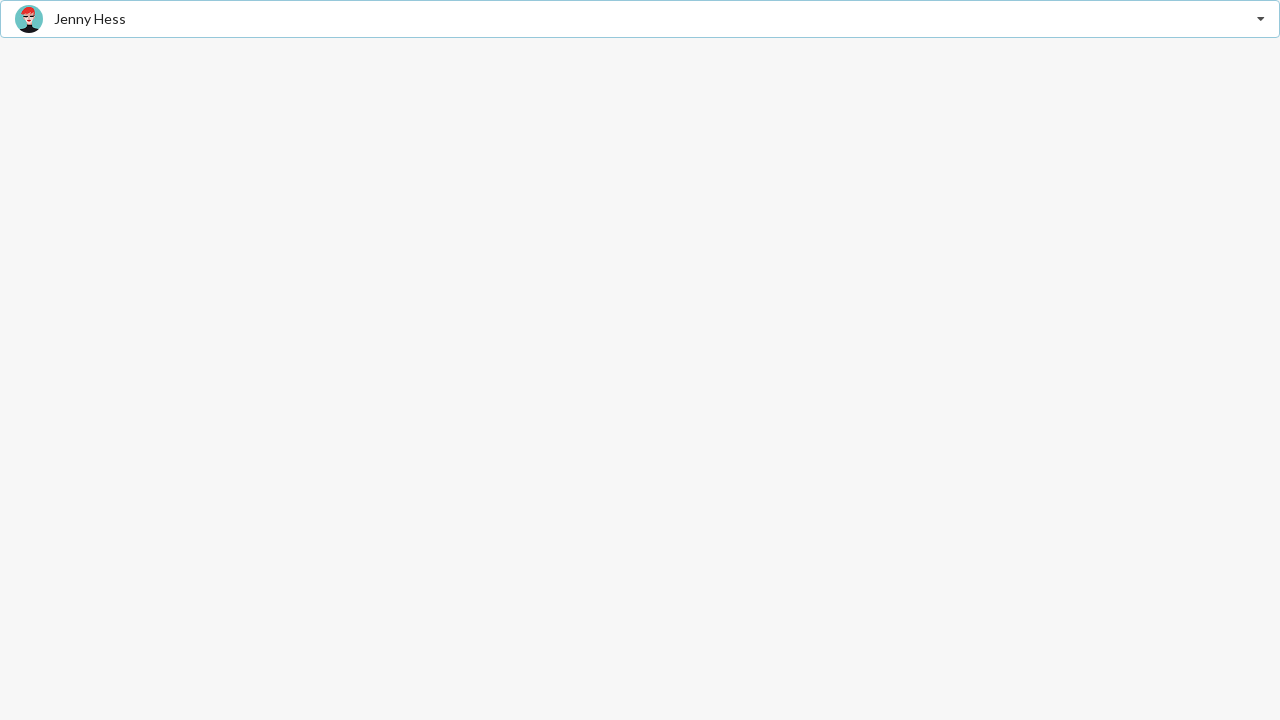